Navigates to casino websites and waits for page elements to load, verifying the presence of typical casino site components like headers, cards, and navigation elements.

Starting URL: https://casino.ca

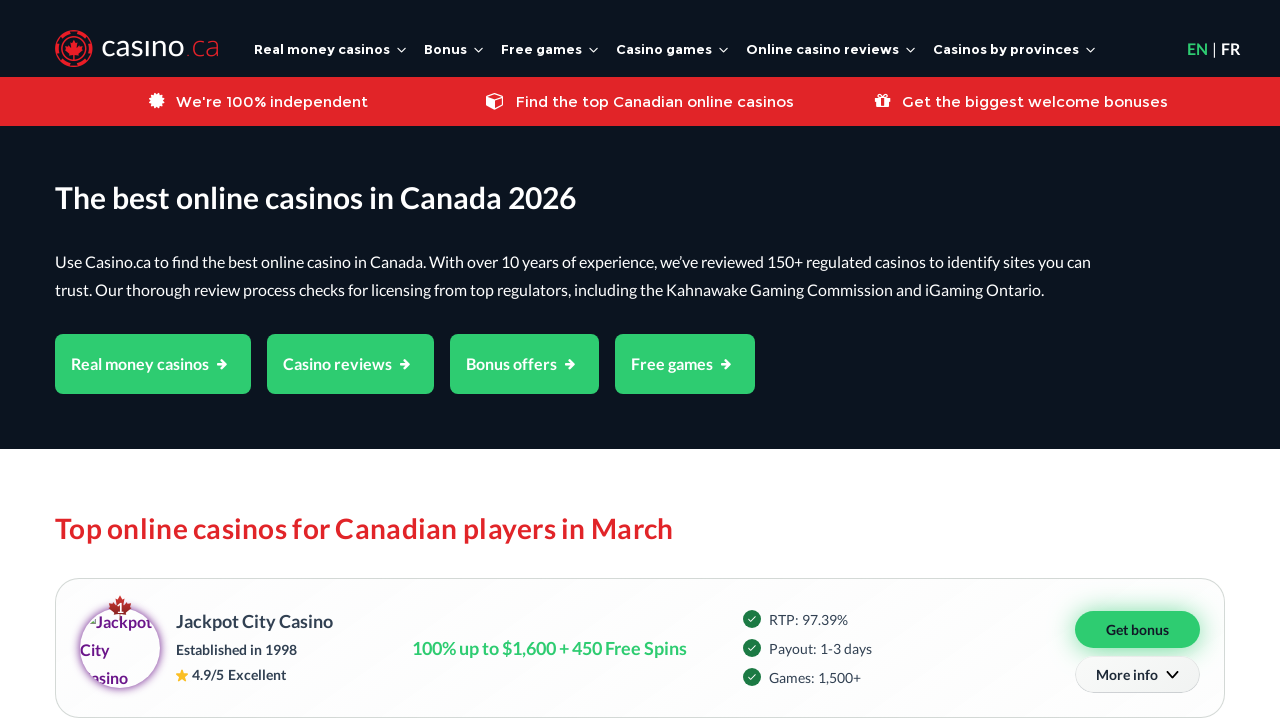

Waited for page DOM to fully load on casino.ca
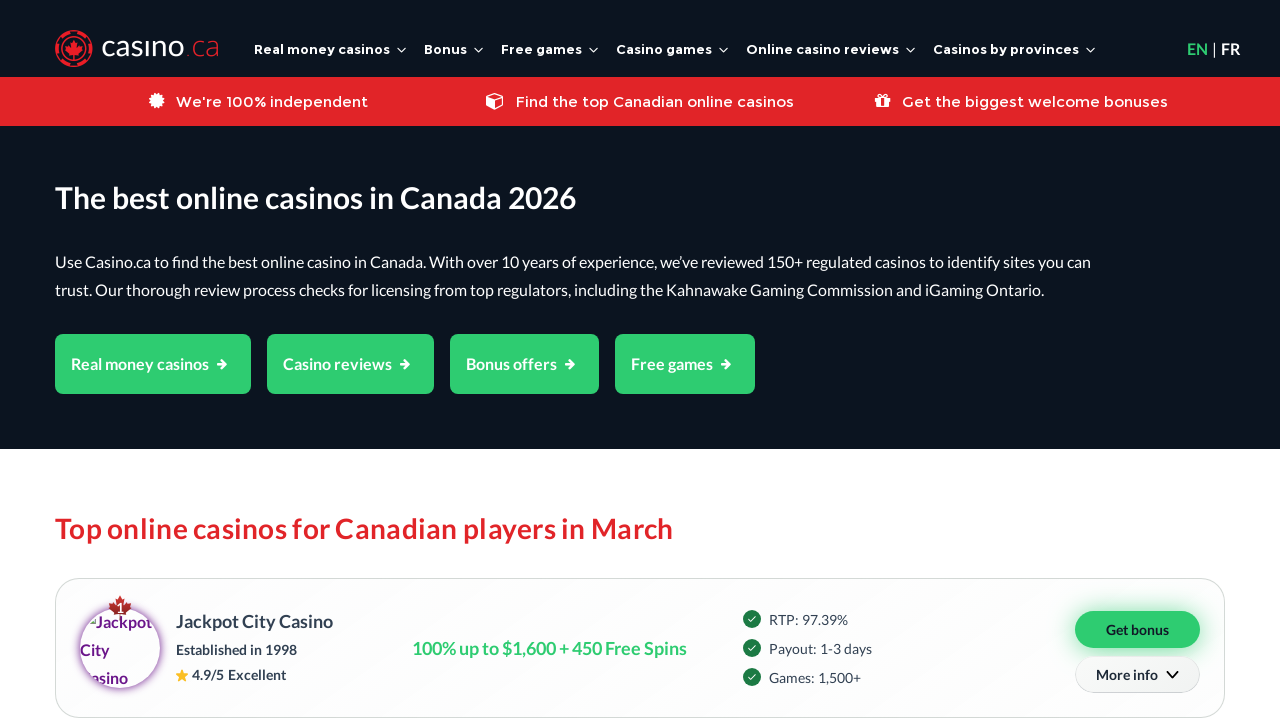

Waited 5 seconds for additional page resources to load
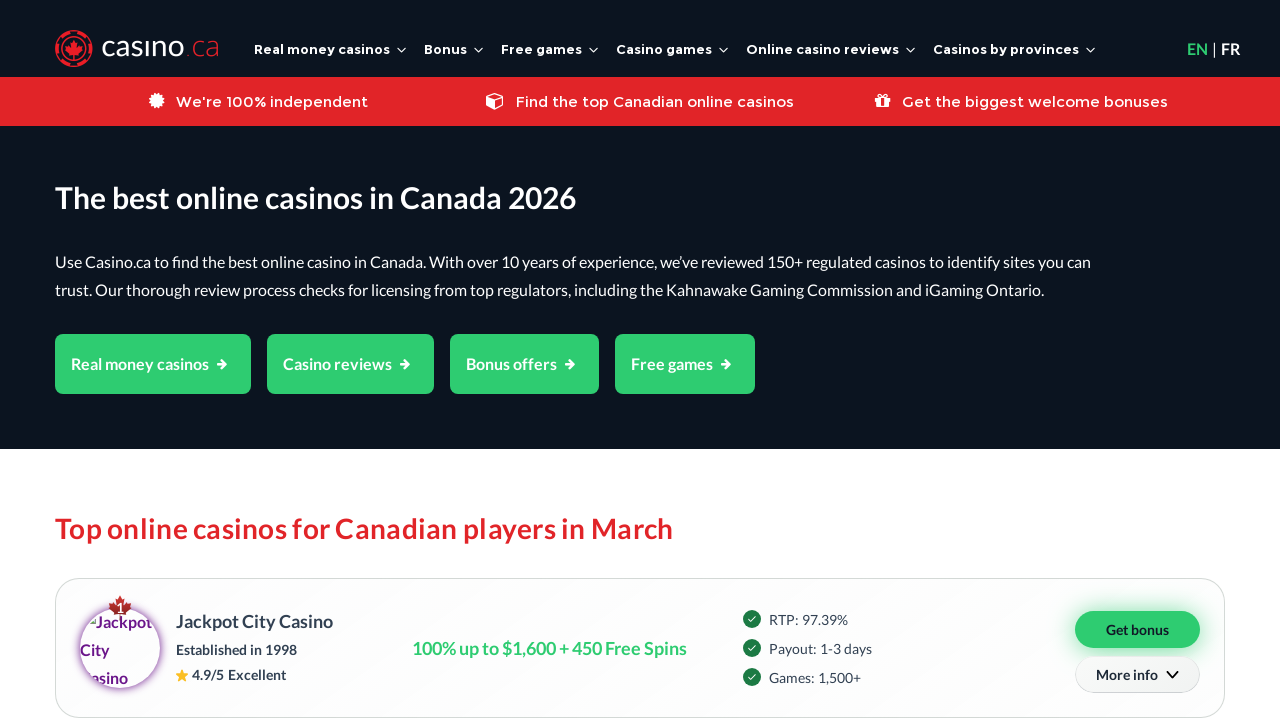

Verified header/navigation element is present on casino.ca
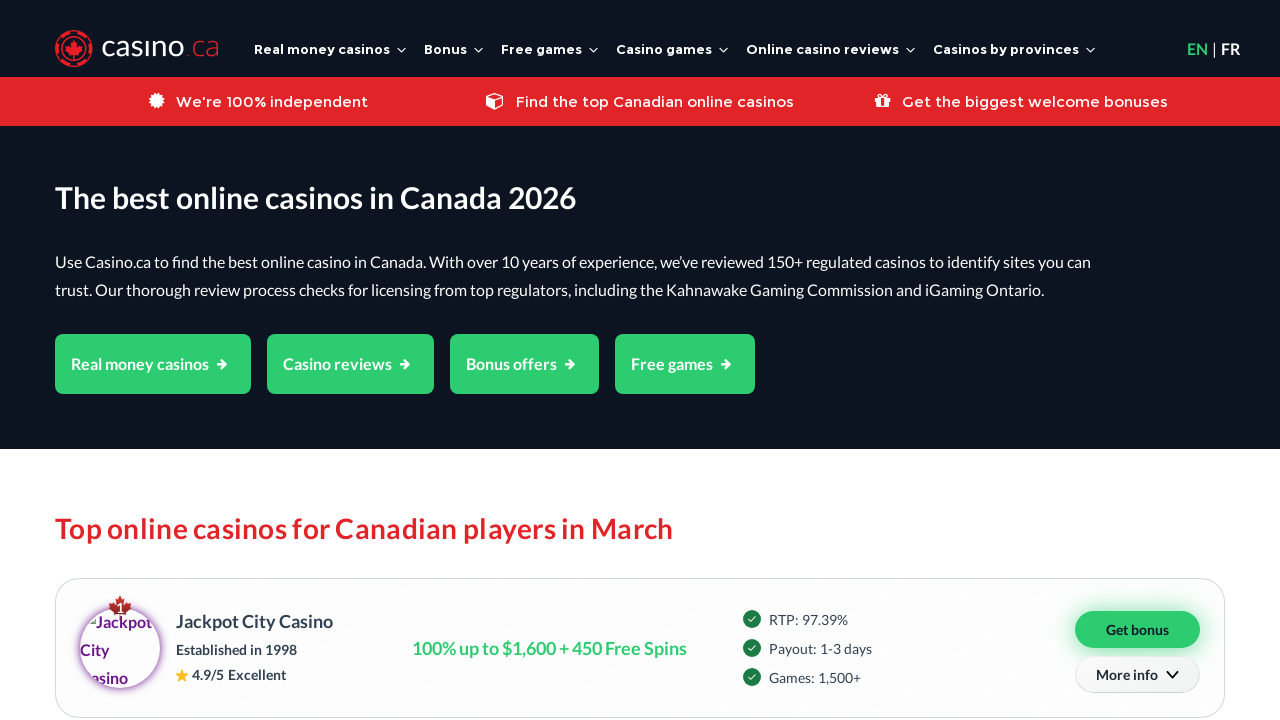

Navigated to casino.guru
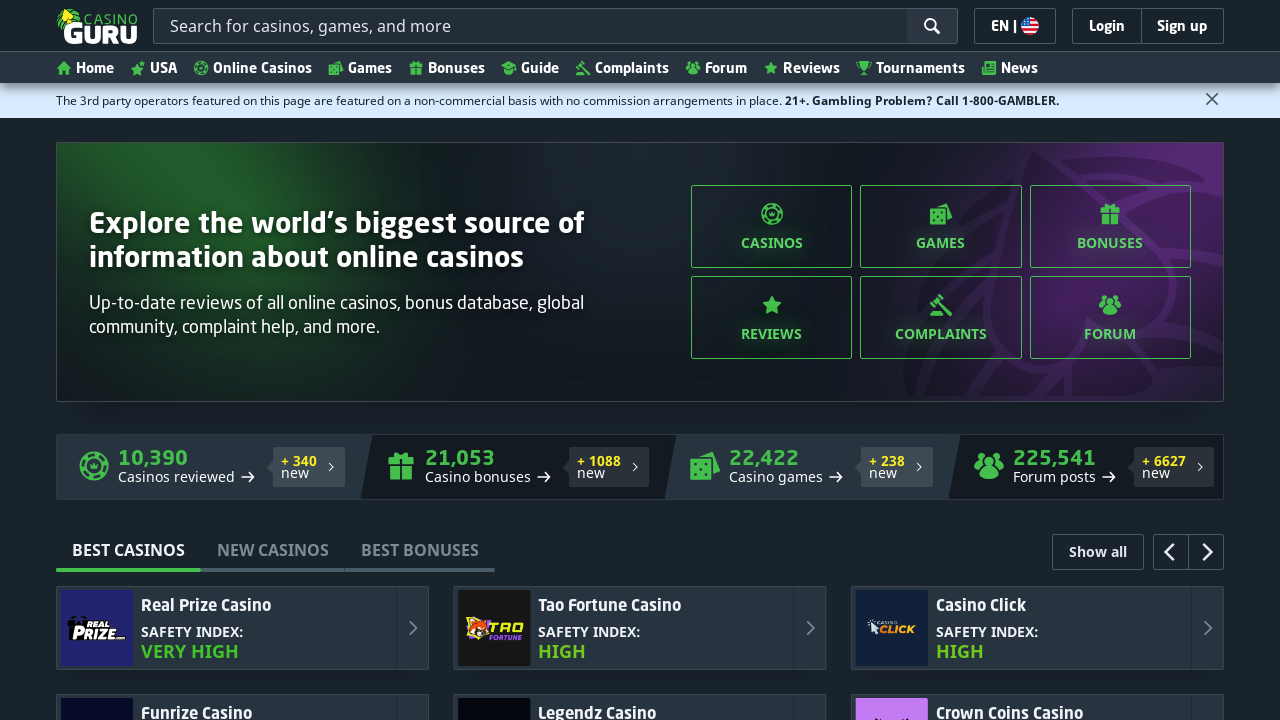

Waited for page DOM to fully load on casino.guru
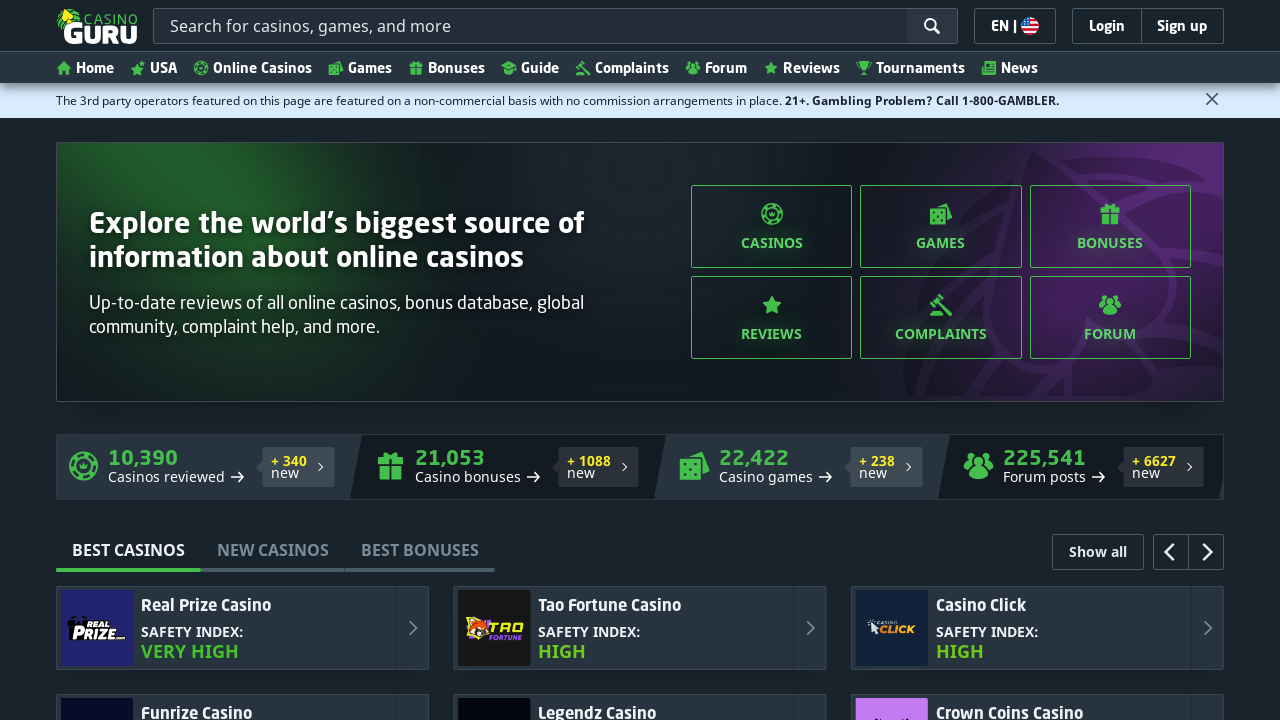

Waited 5 seconds for additional page resources to load
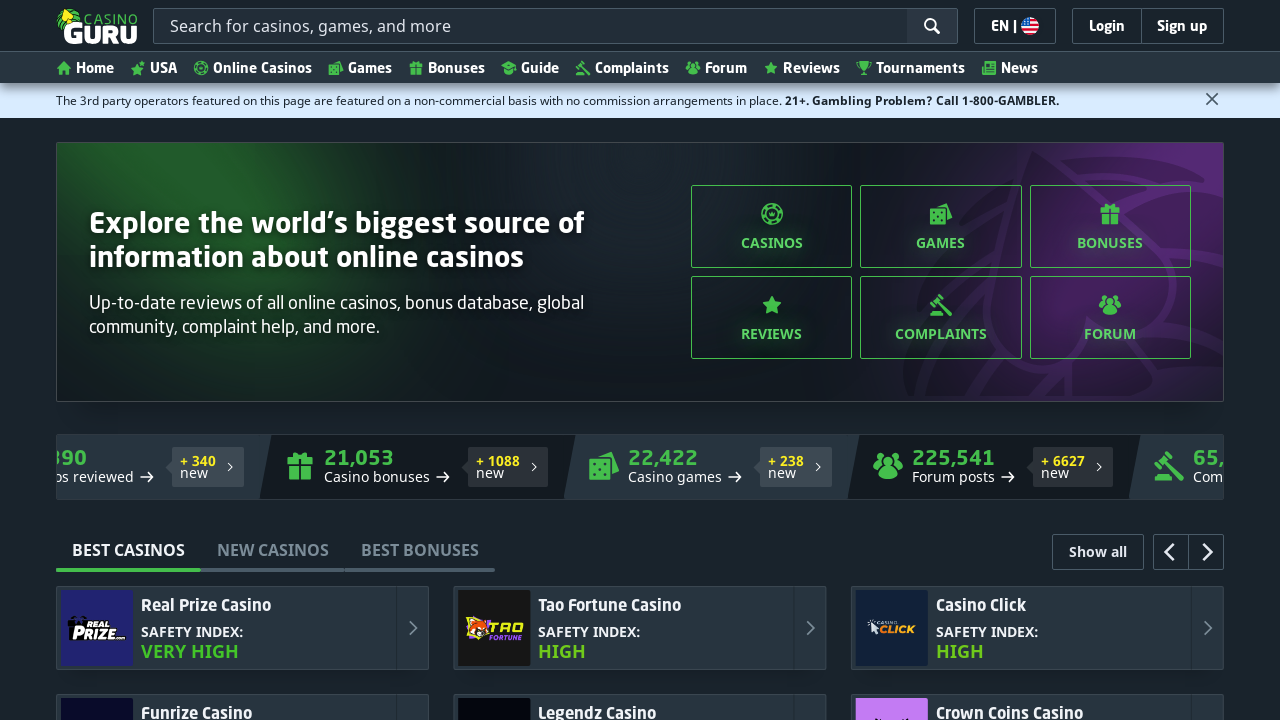

Verified header/navigation element is present on casino.guru
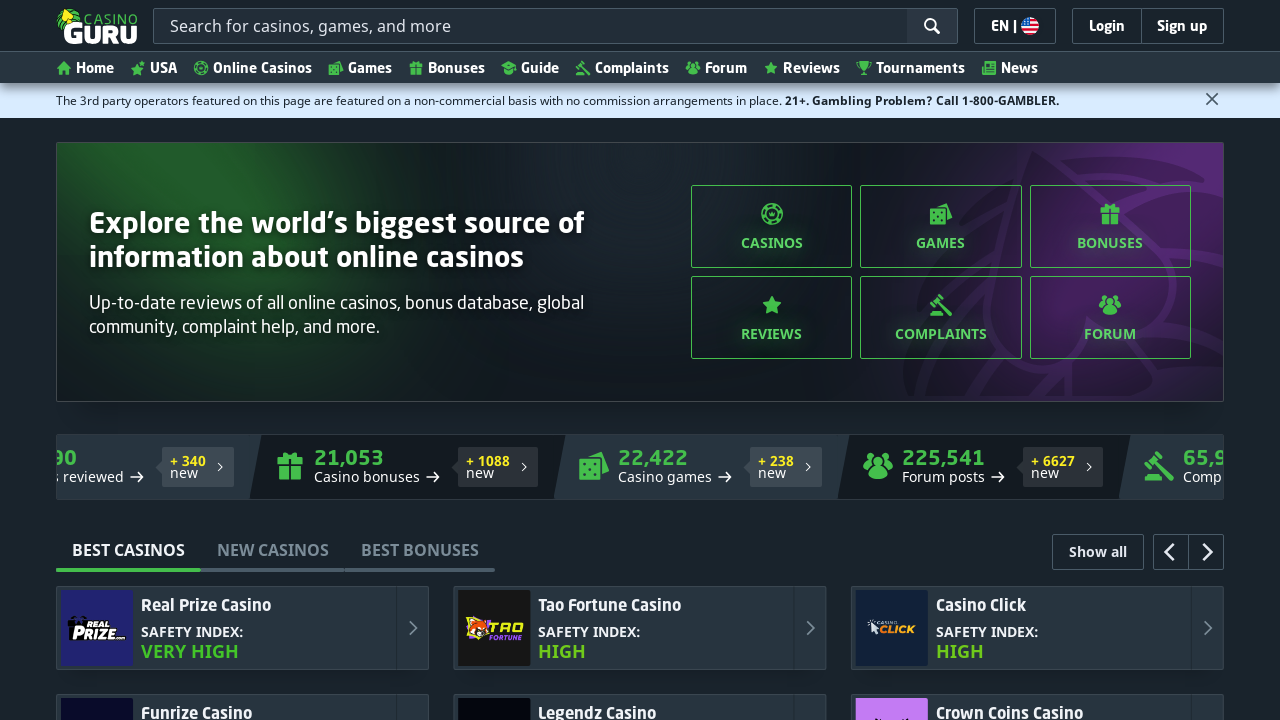

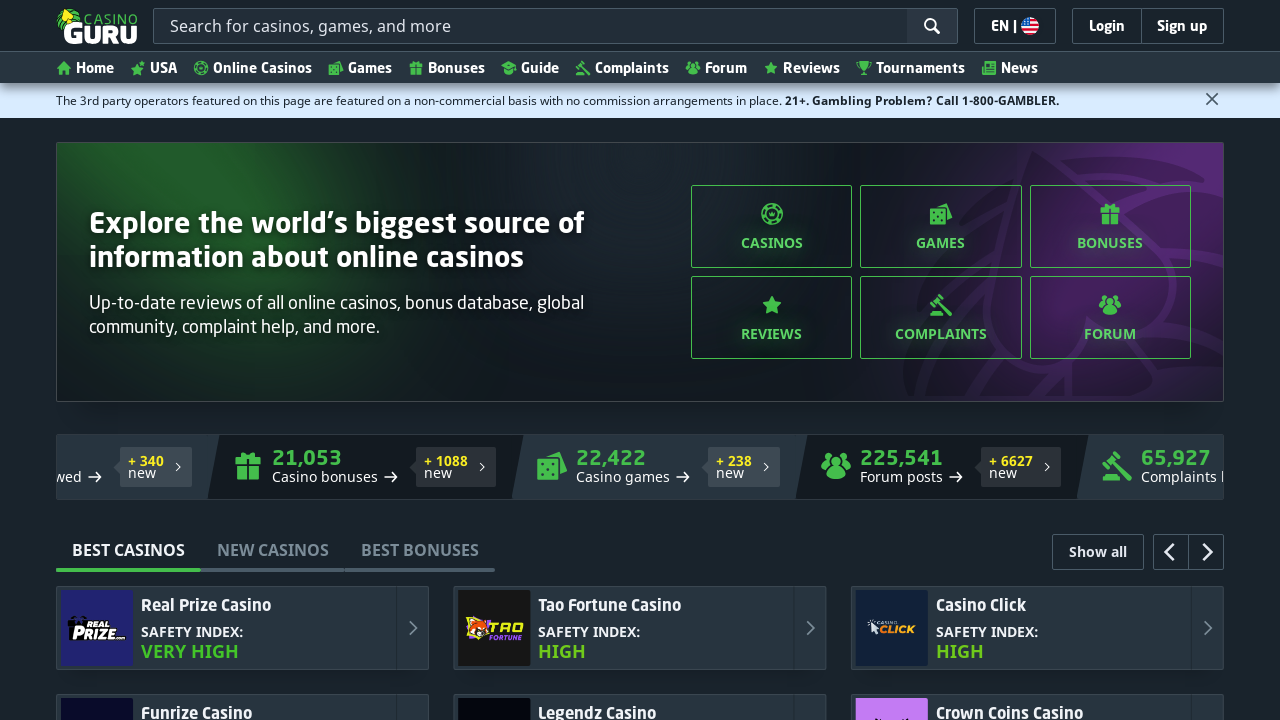